Navigates to Python.org homepage and verifies that event information is displayed in the event widget

Starting URL: https://www.python.org/

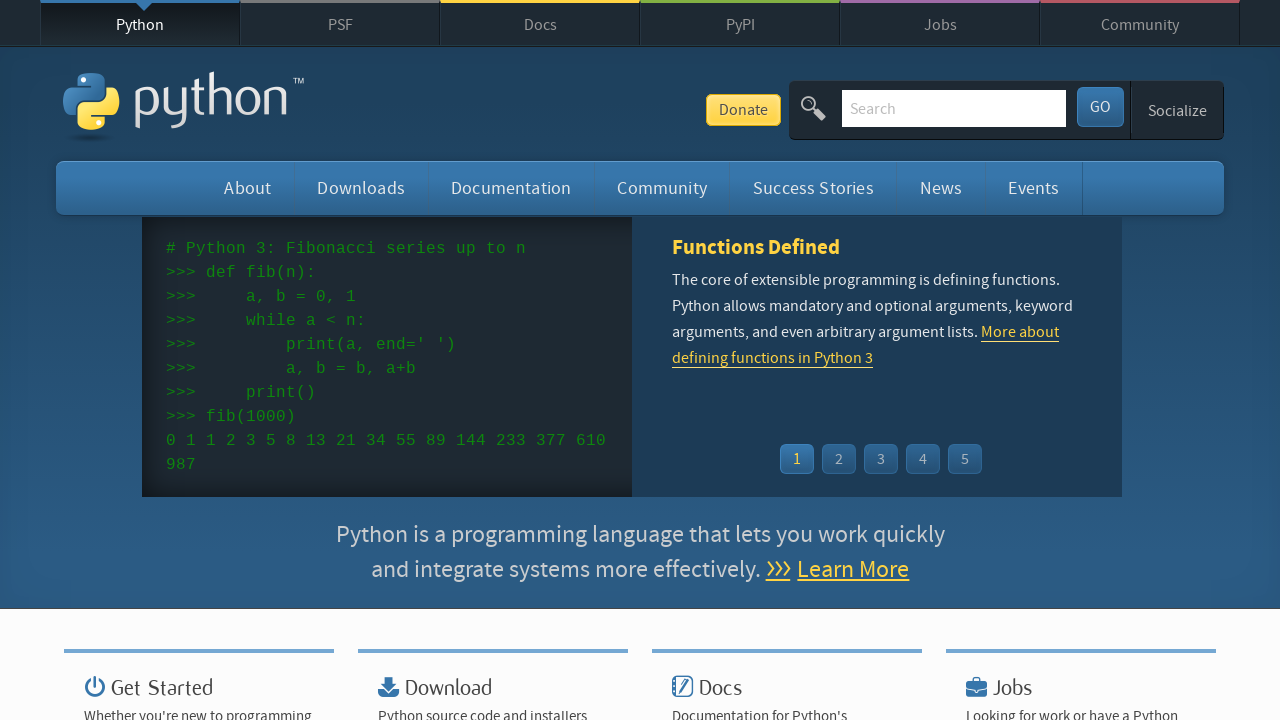

Navigated to Python.org homepage
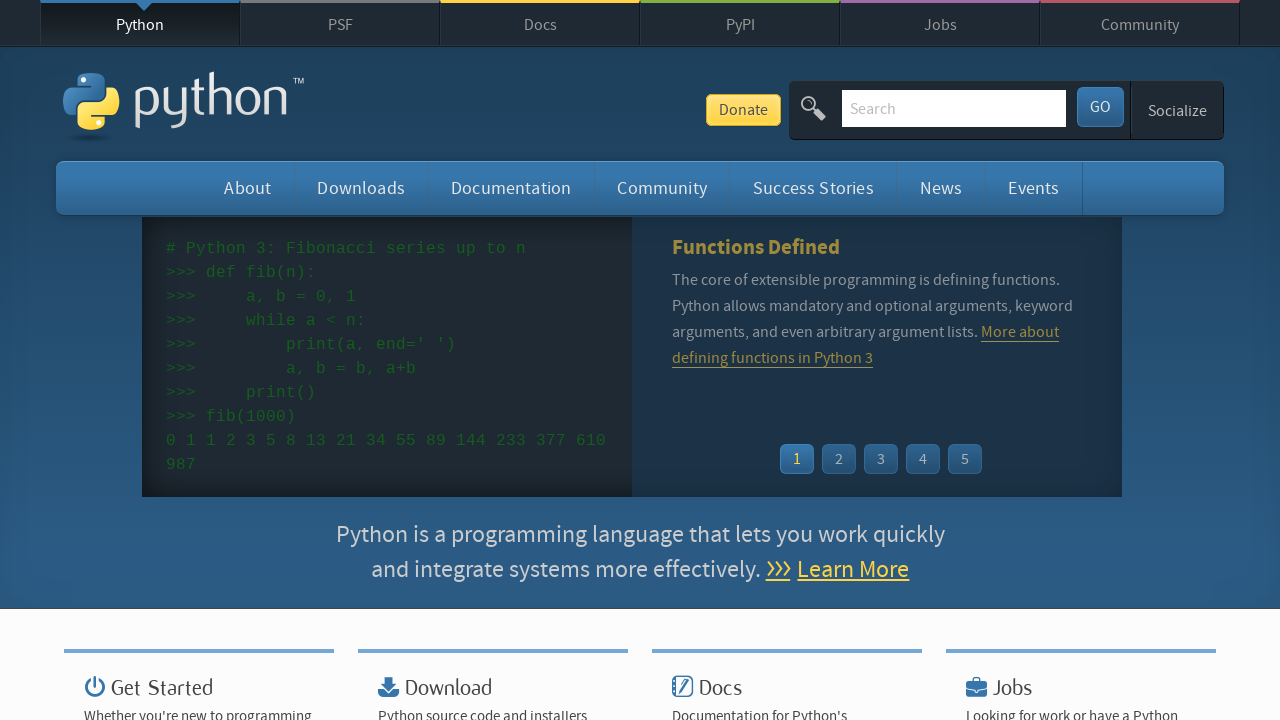

Event widget loaded on the page
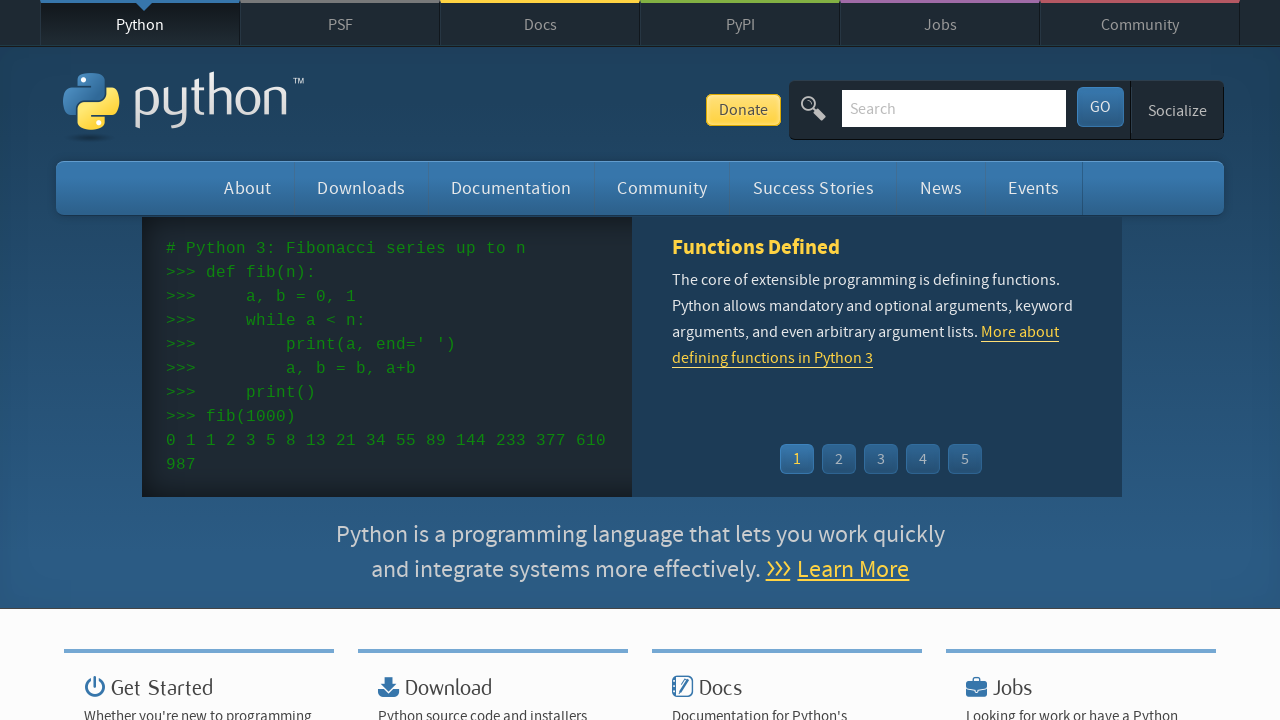

Event names are displayed in the widget
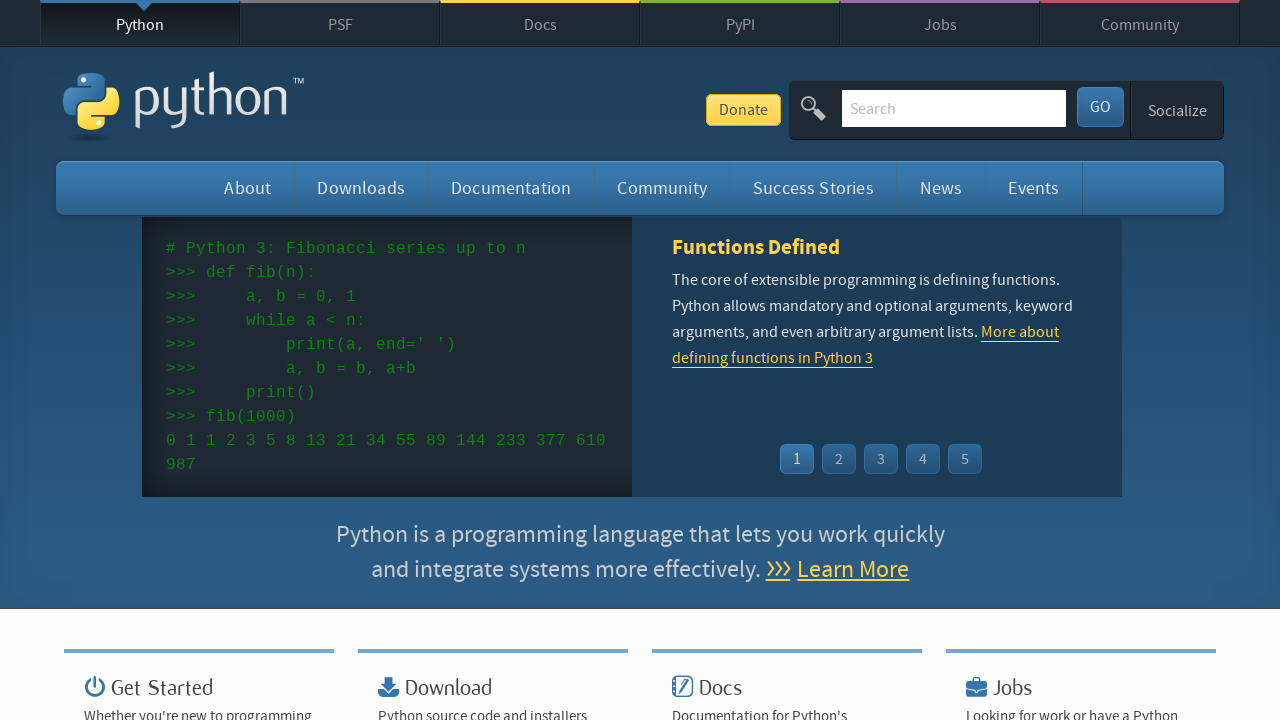

Event times are displayed in the widget
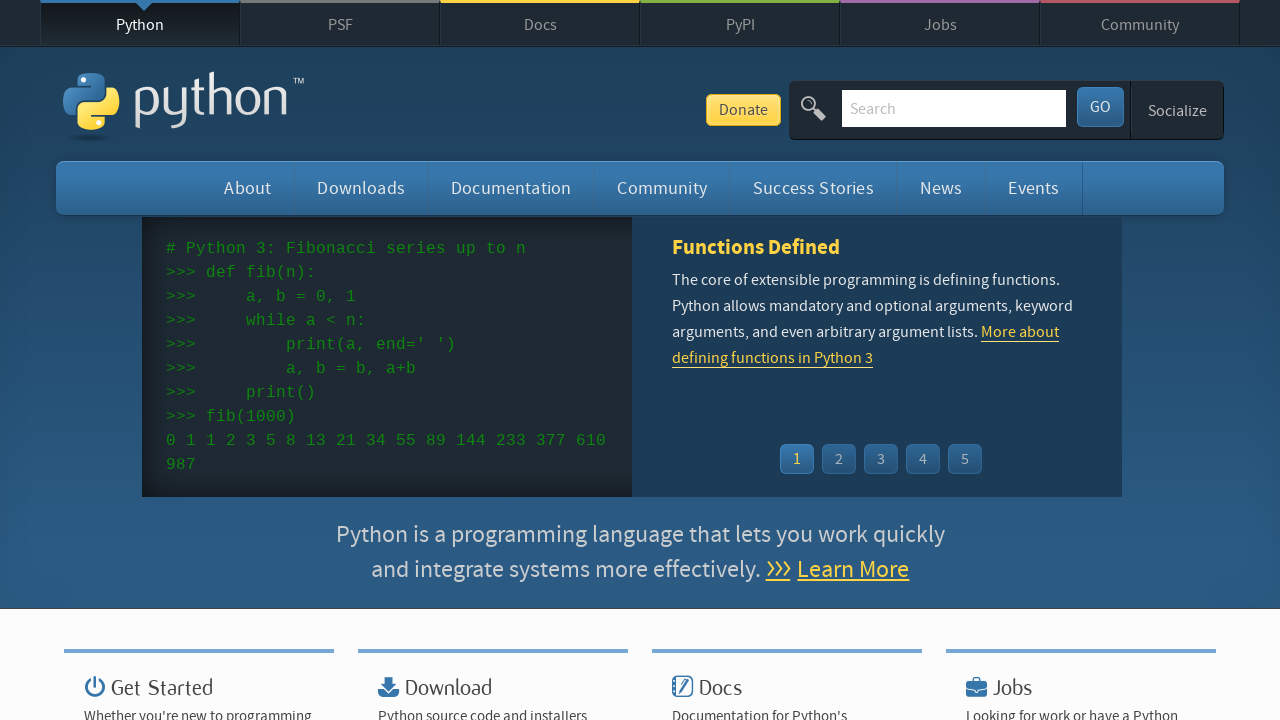

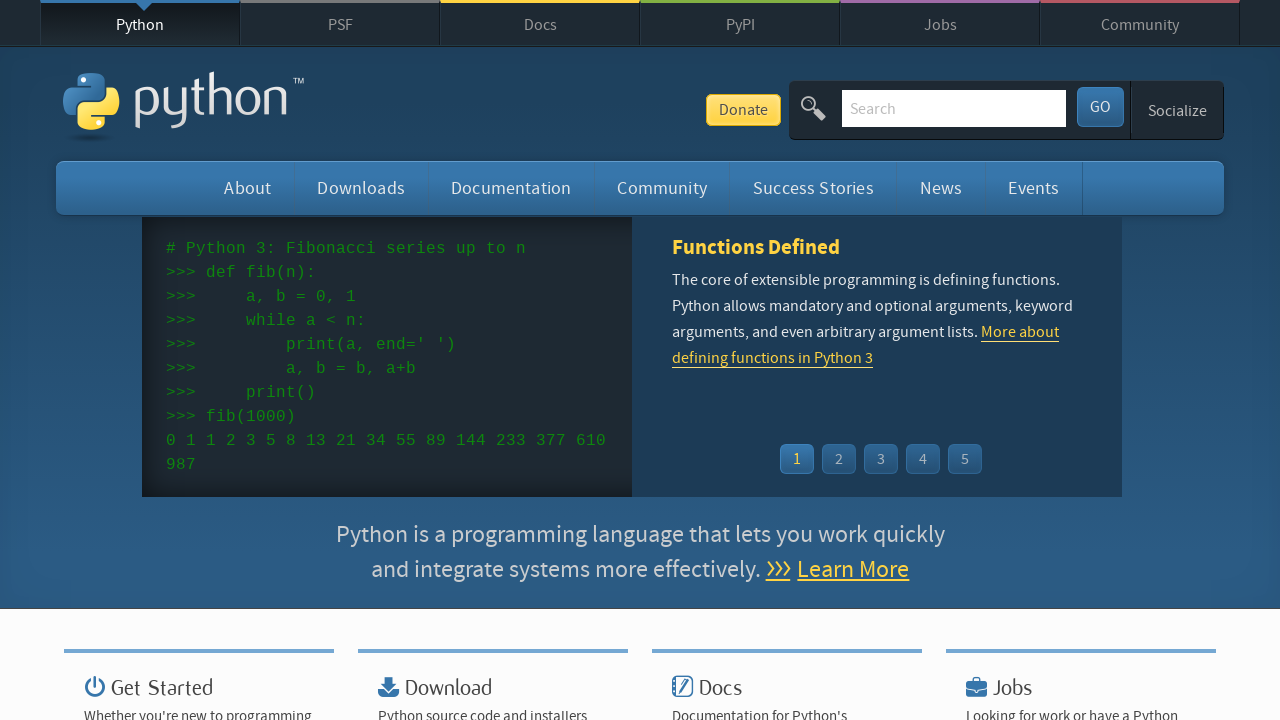